Tests right-click context menu functionality by performing a context click on the demo element

Starting URL: https://swisnl.github.io/jQuery-contextMenu/demo.html

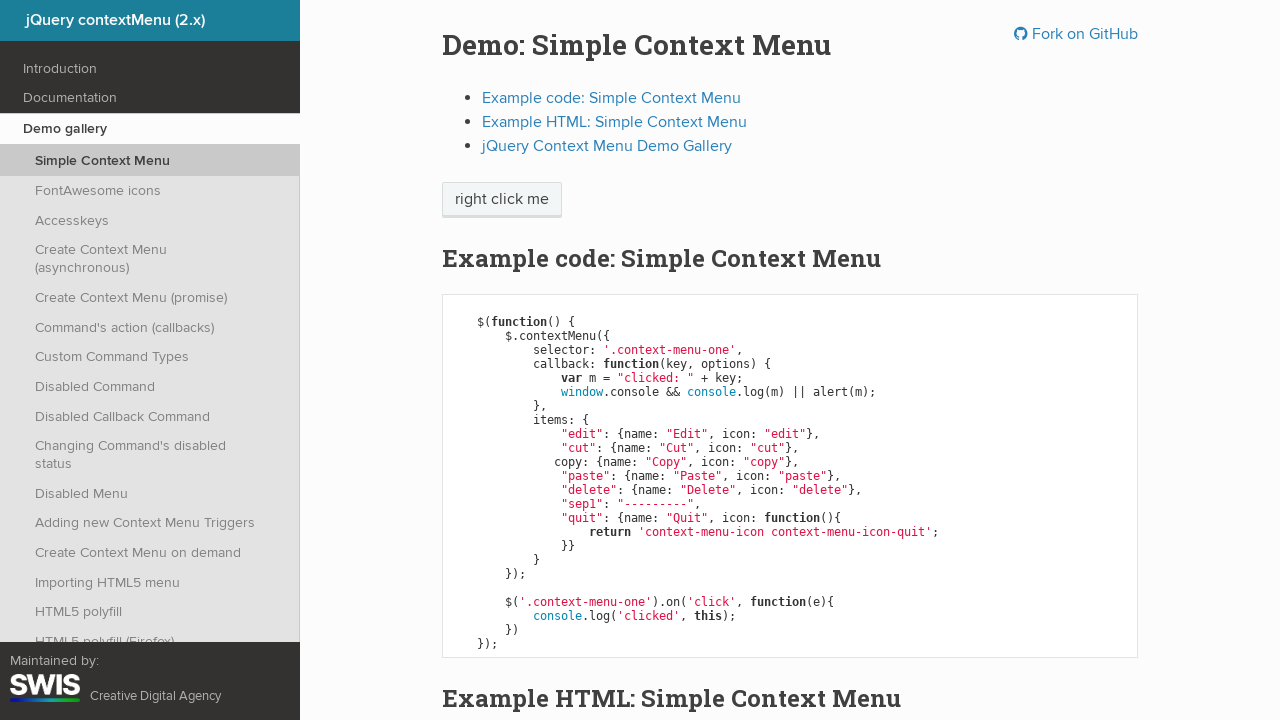

Waited for context menu trigger element to load
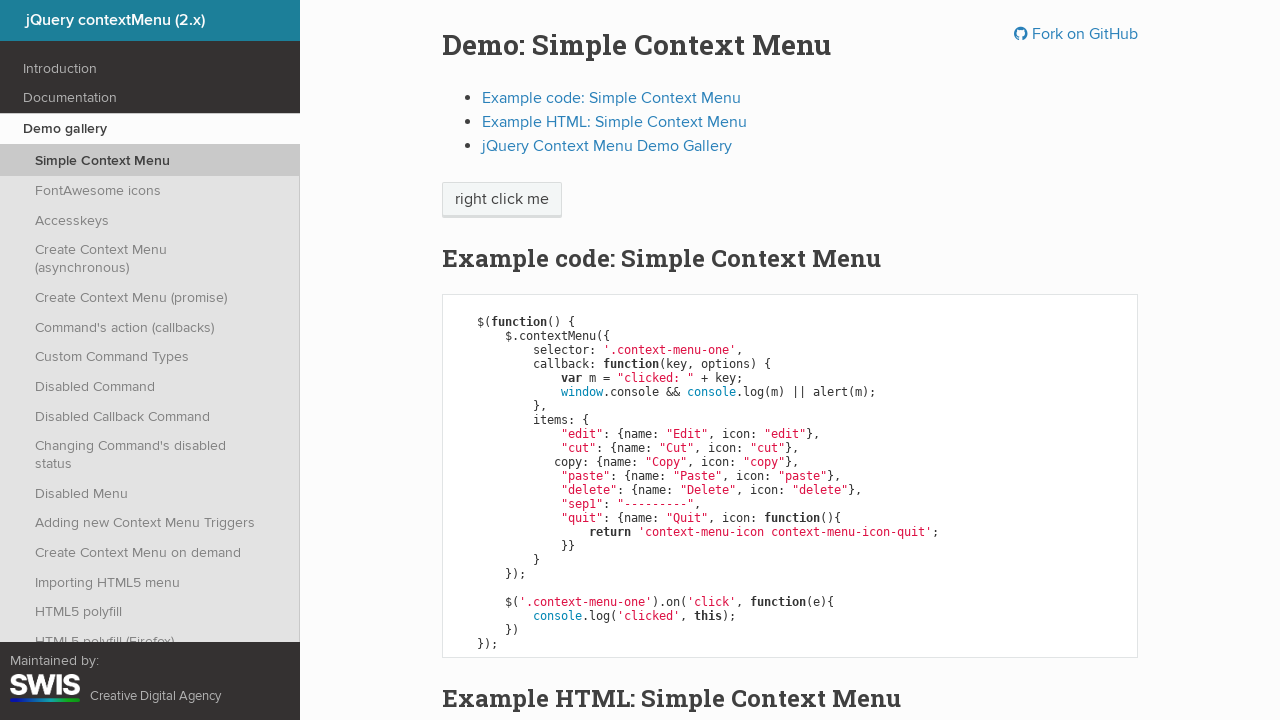

Right-clicked on the context menu demo element at (502, 200) on .context-menu-one
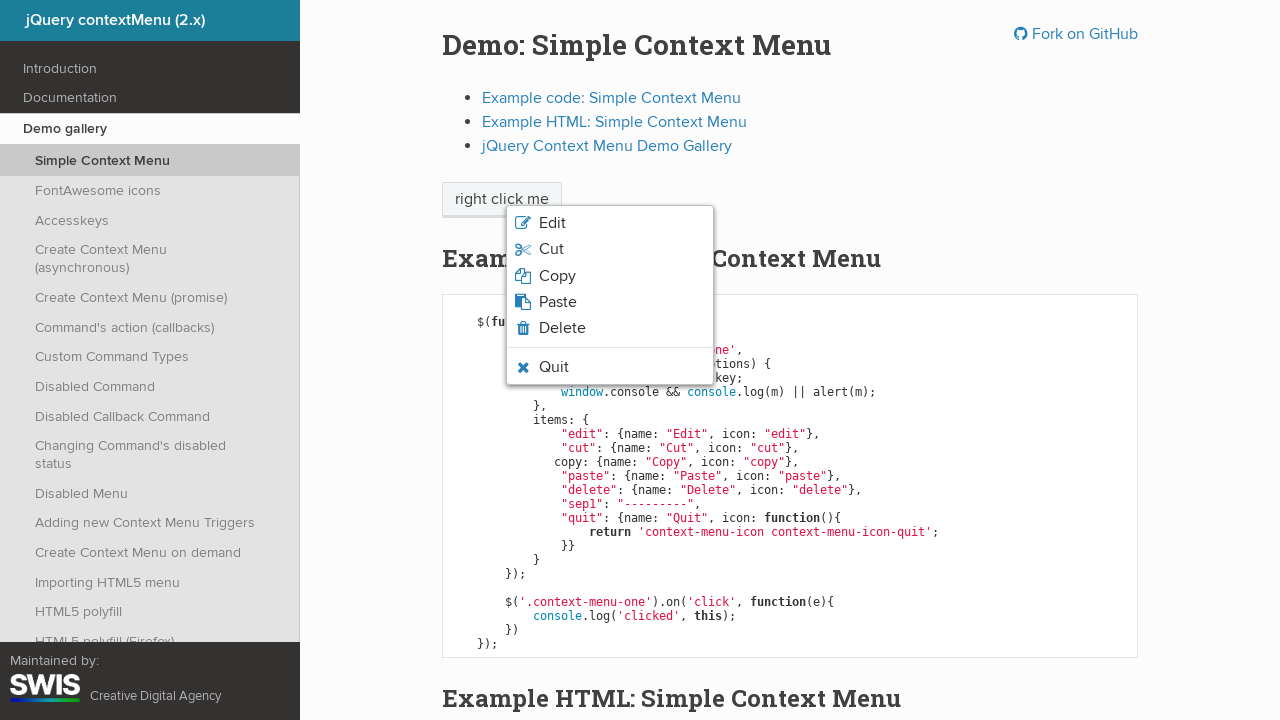

Context menu appeared
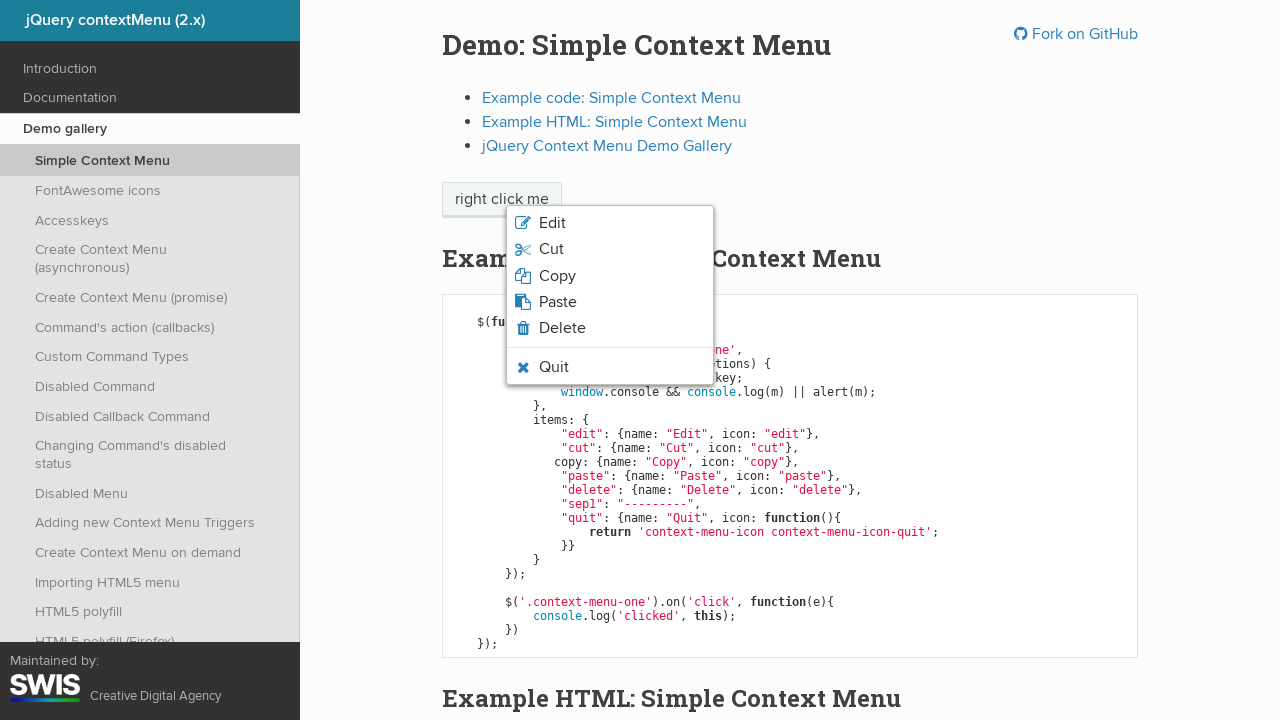

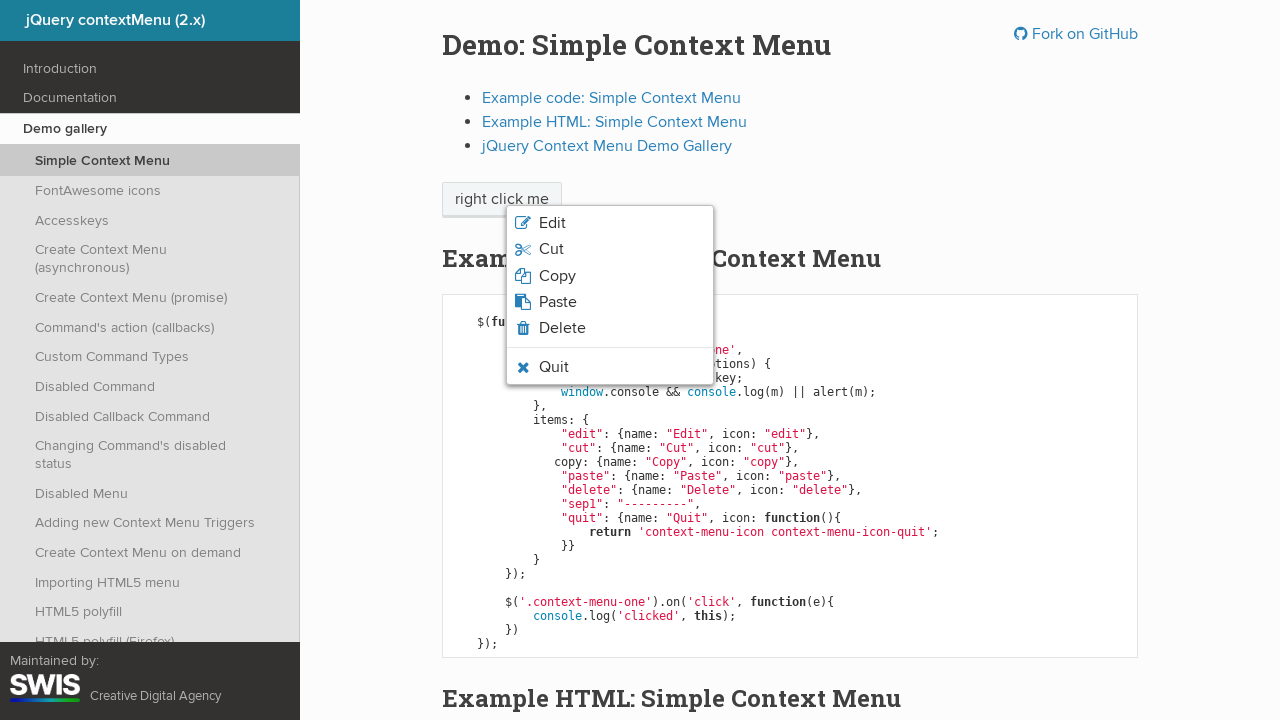